Tests radio button functionality by clicking on radio button 1 and verifying its selection state

Starting URL: https://rahulshettyacademy.com/AutomationPractice/

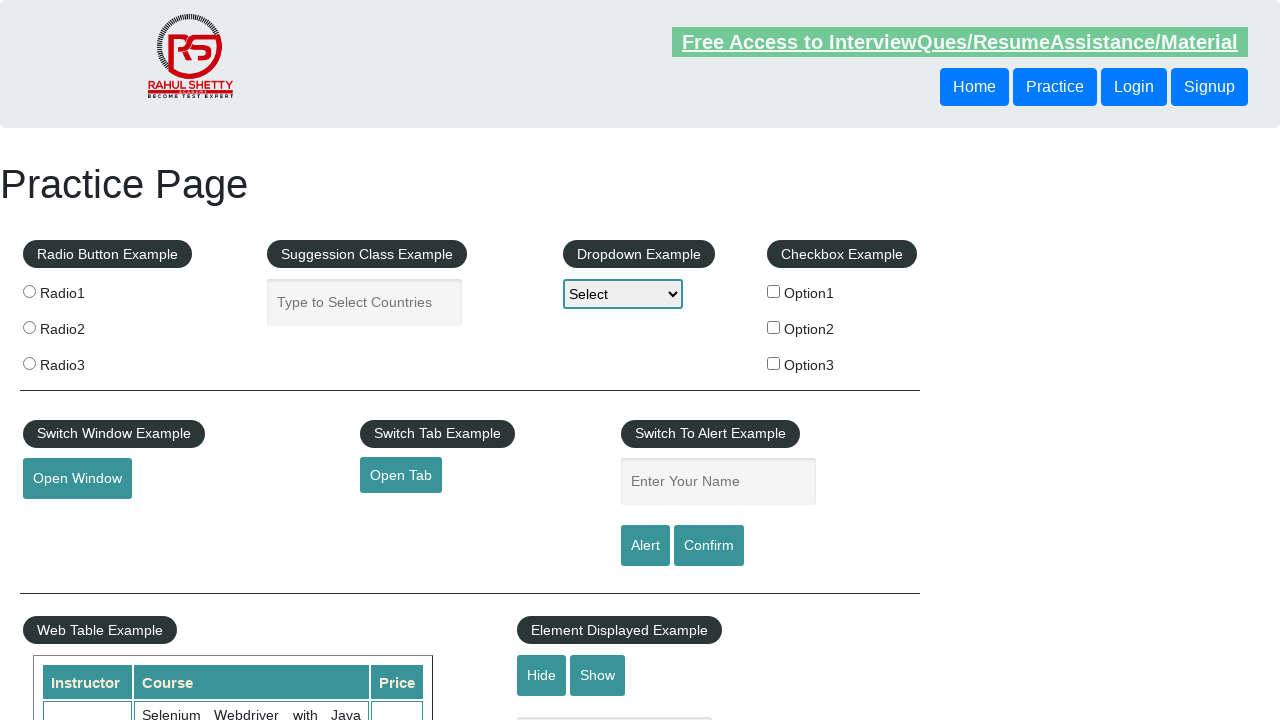

Clicked on radio button 1 at (29, 291) on input[value='radio1']
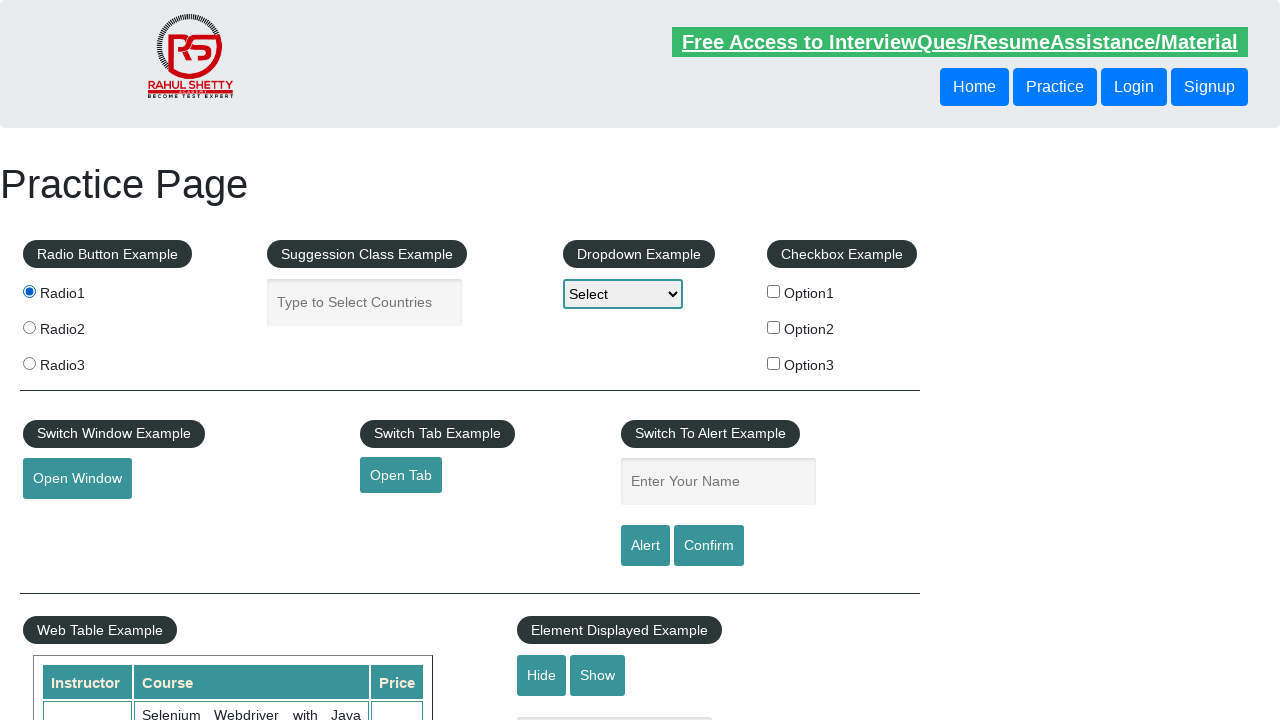

Verified radio button 1 selection state
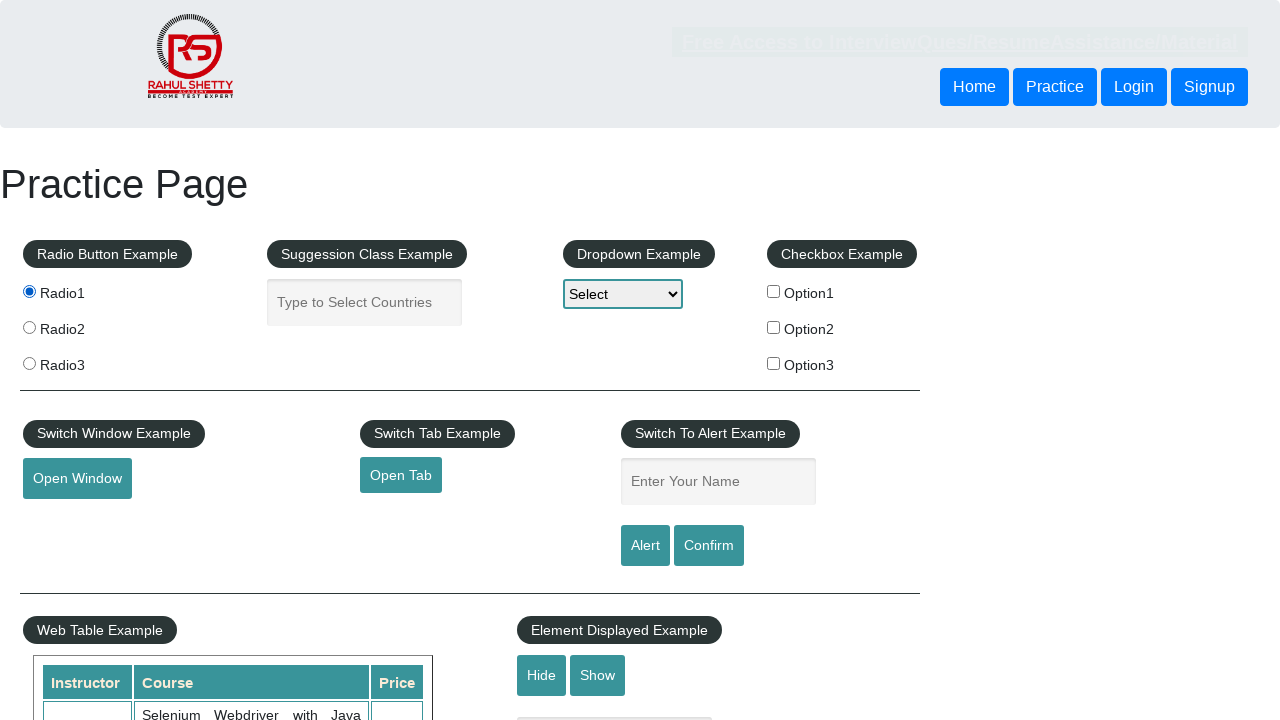

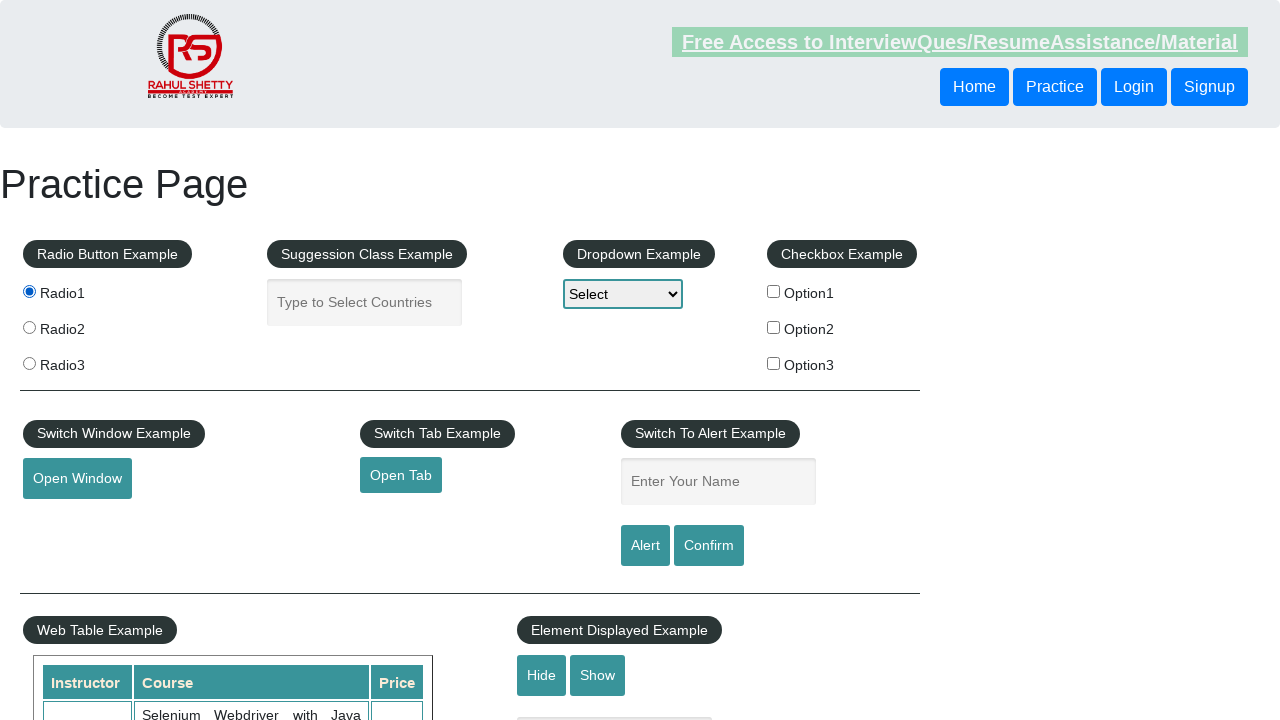